Tests various input field interactions on a practice page including entering text, appending text, getting attribute values, clearing fields, and checking if fields are enabled or readonly.

Starting URL: https://letcode.in/edit

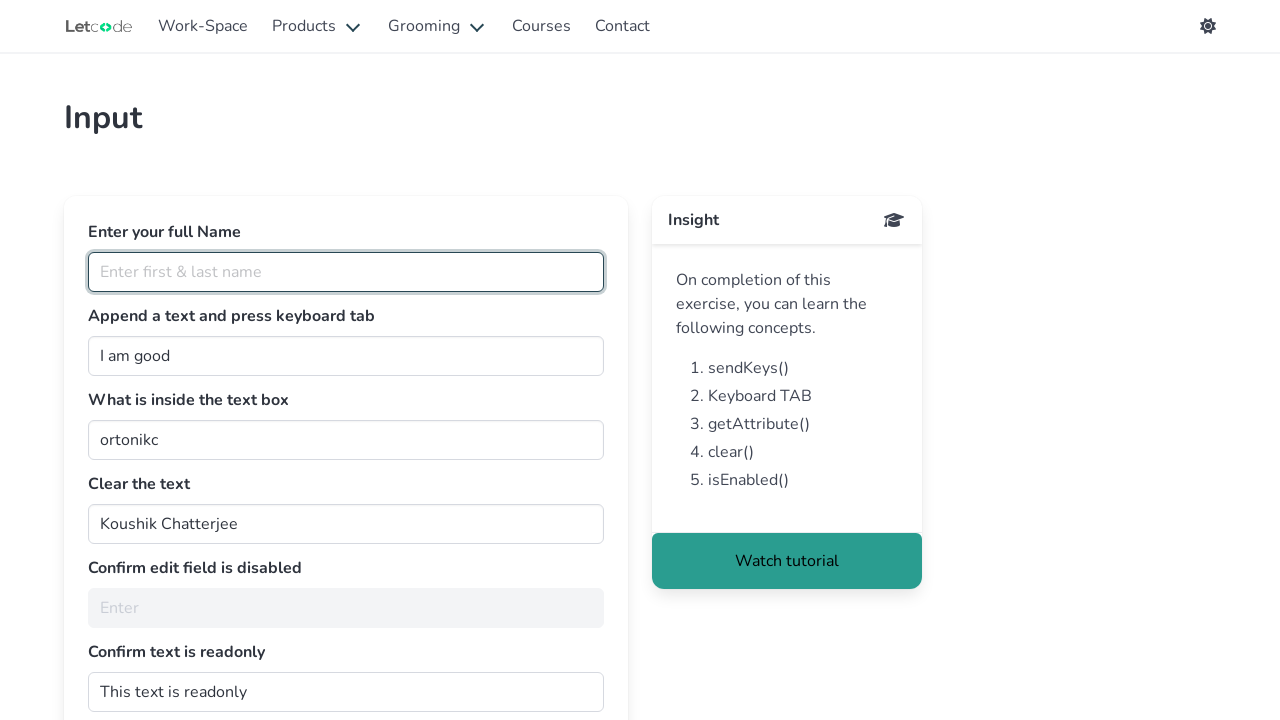

Navigated to https://letcode.in/edit
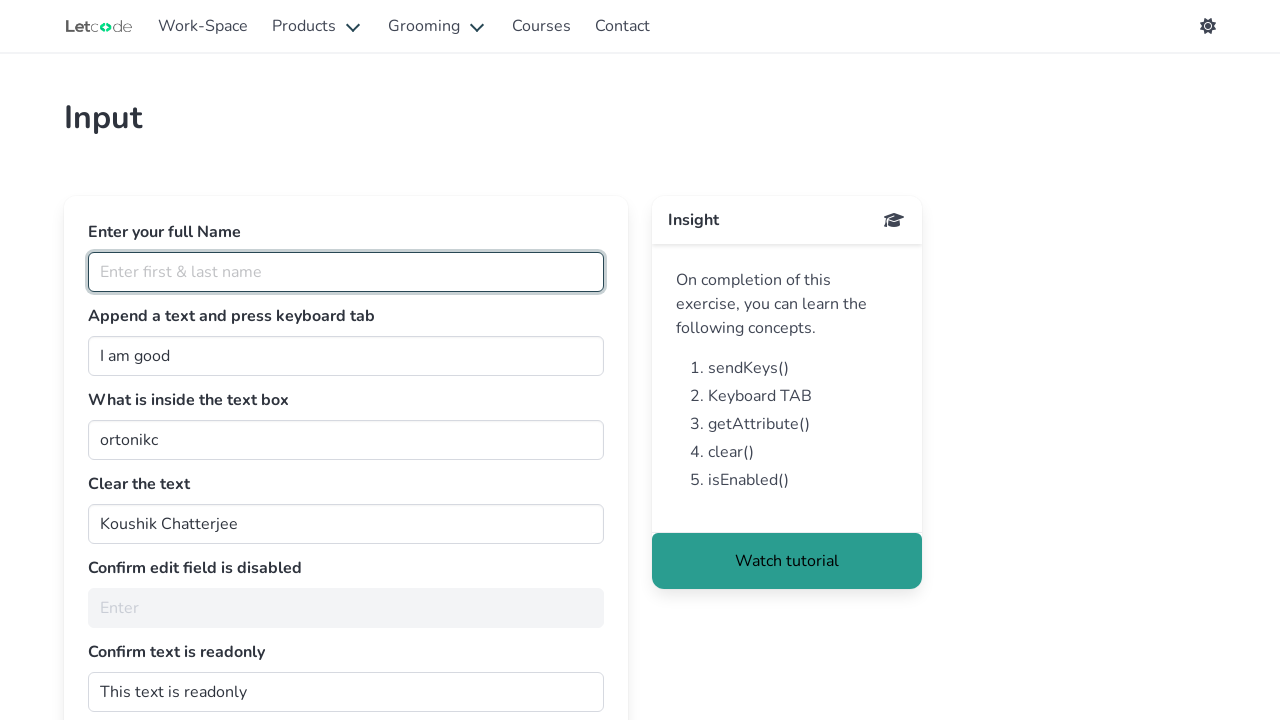

Entered 'Revathy' in the full name field on #fullName
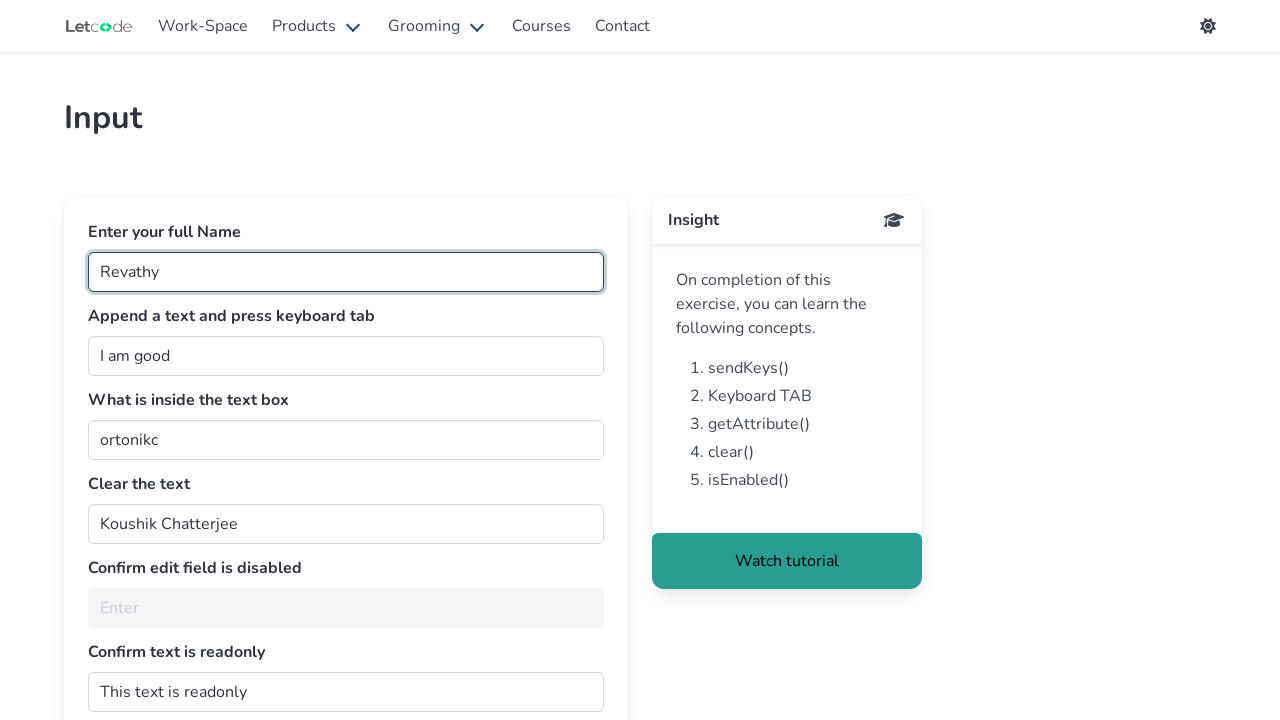

Filled 'Samyu' in the join field on #join
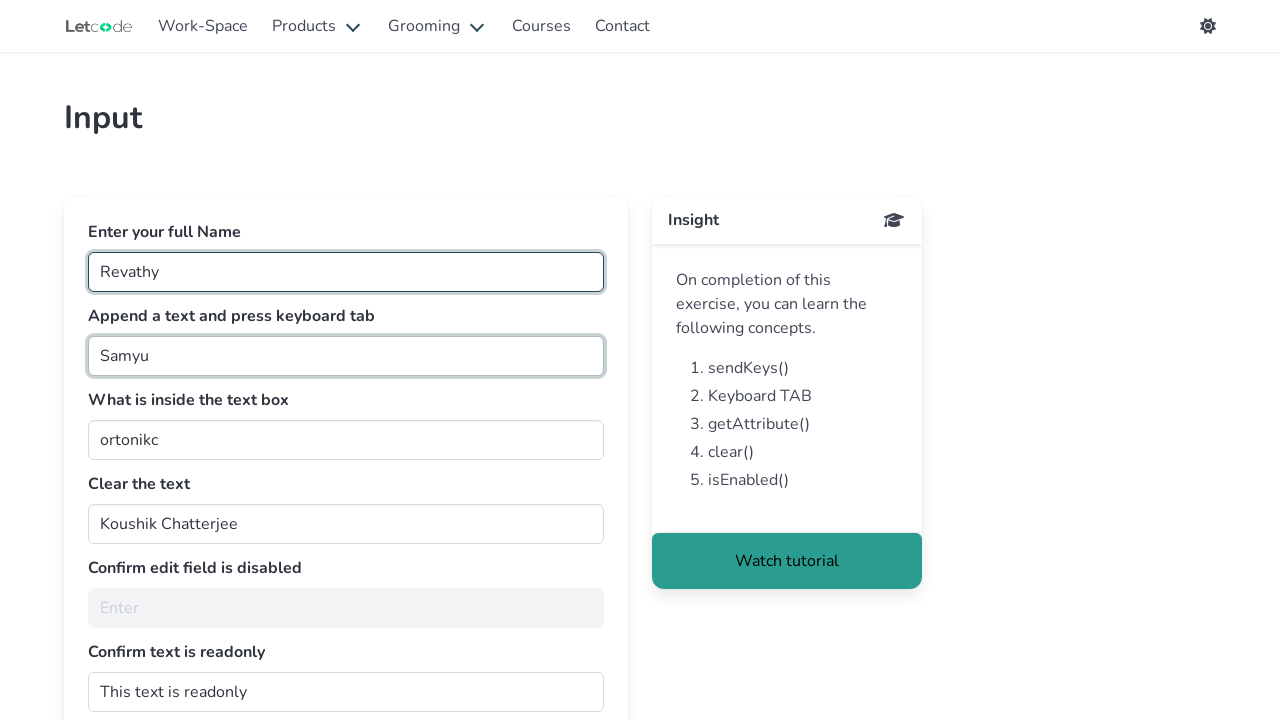

Pressed Tab key to move focus
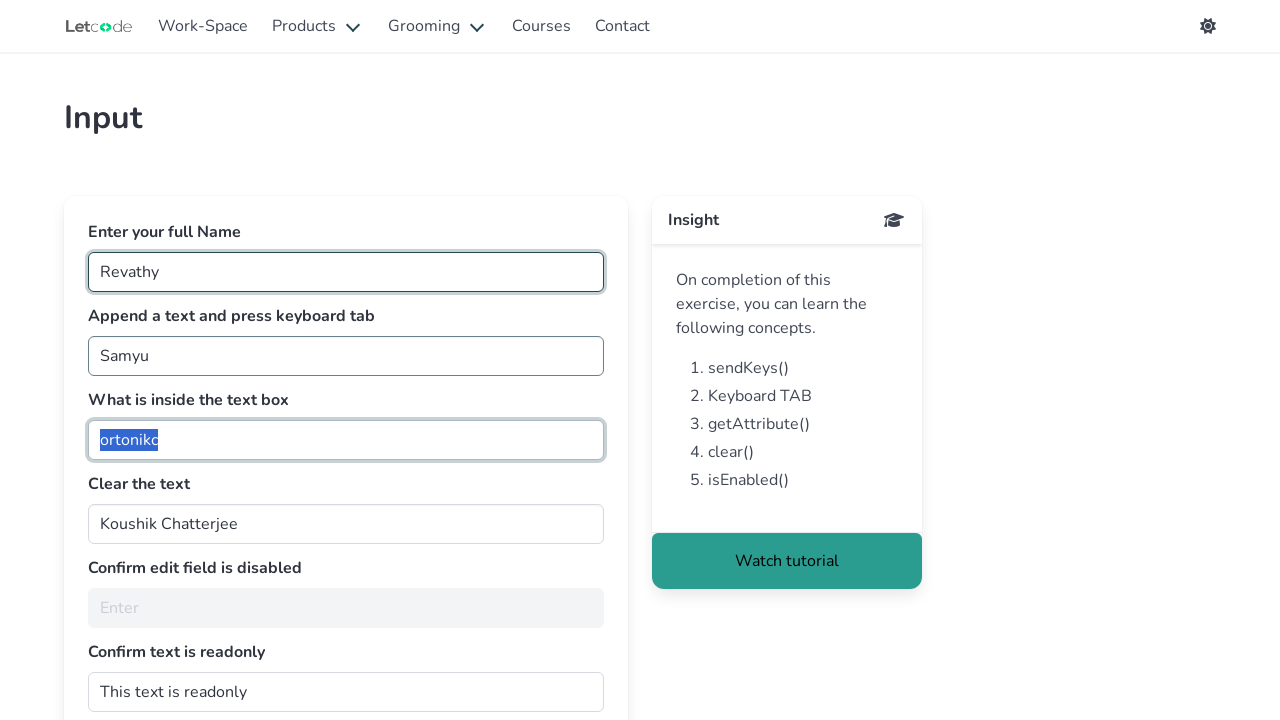

Retrieved value attribute from the get text input field
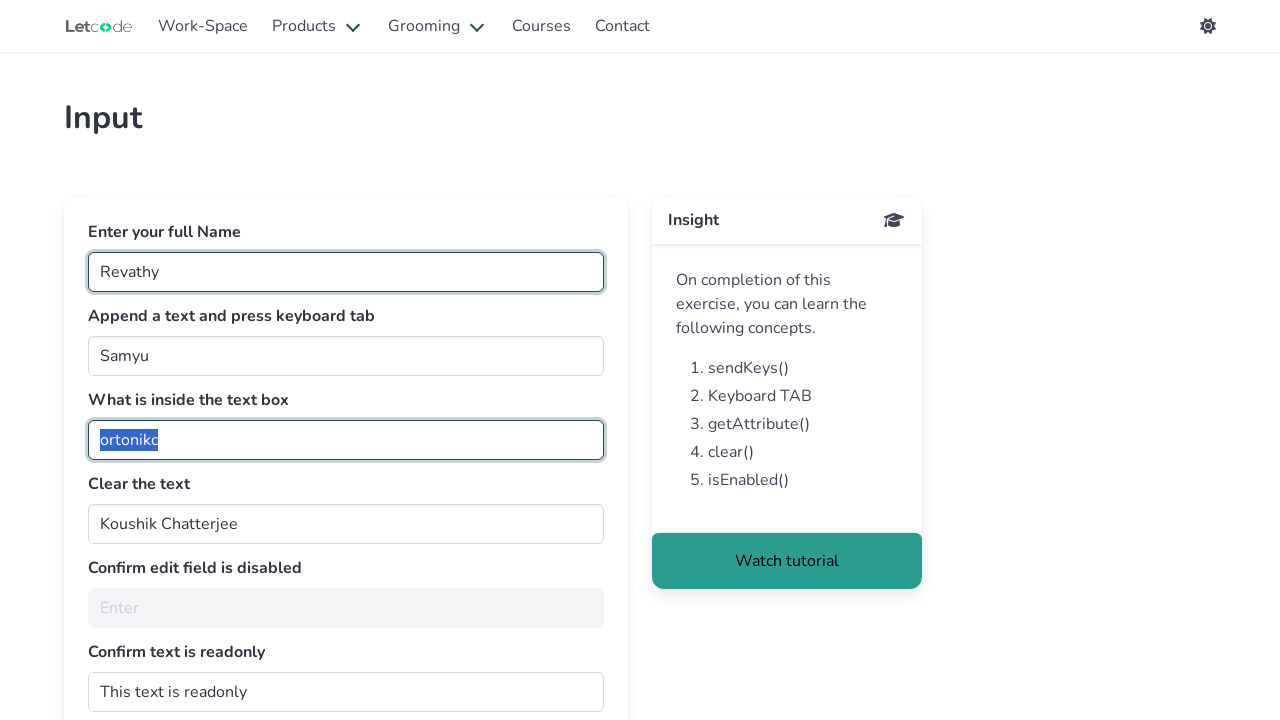

Cleared the clear text box on #clearMe
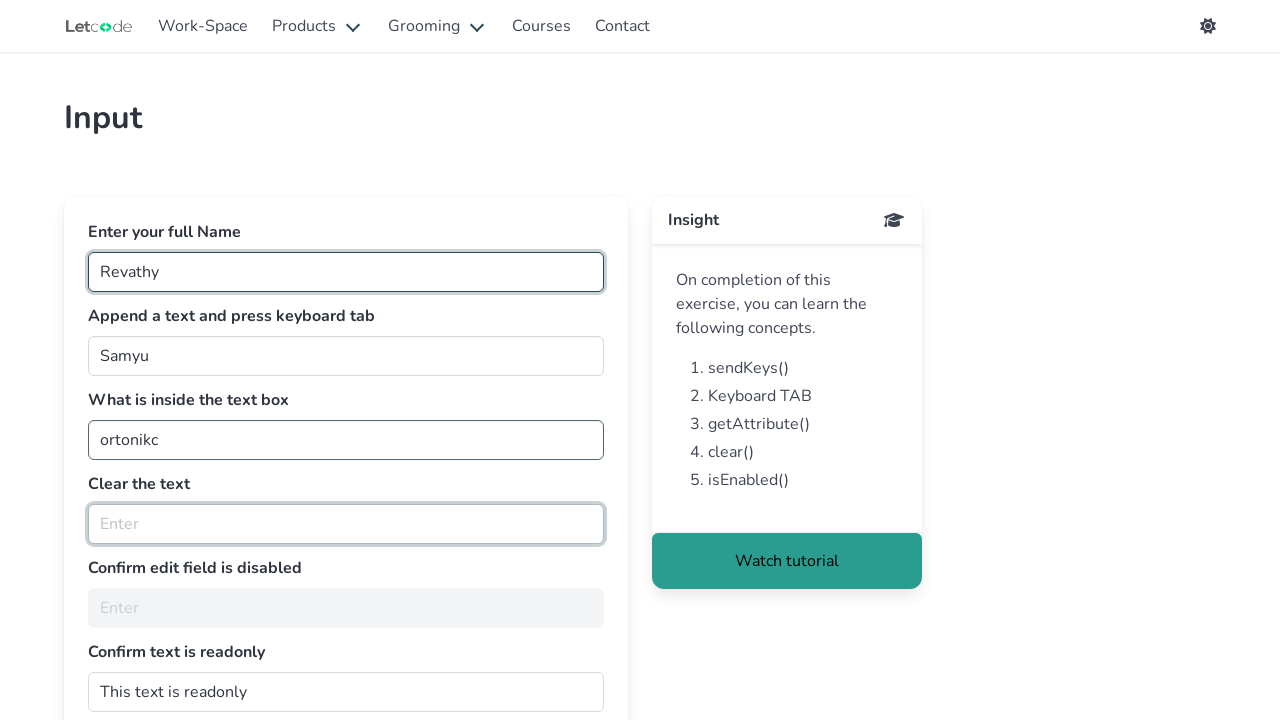

Checked if the noEdit textbox is enabled
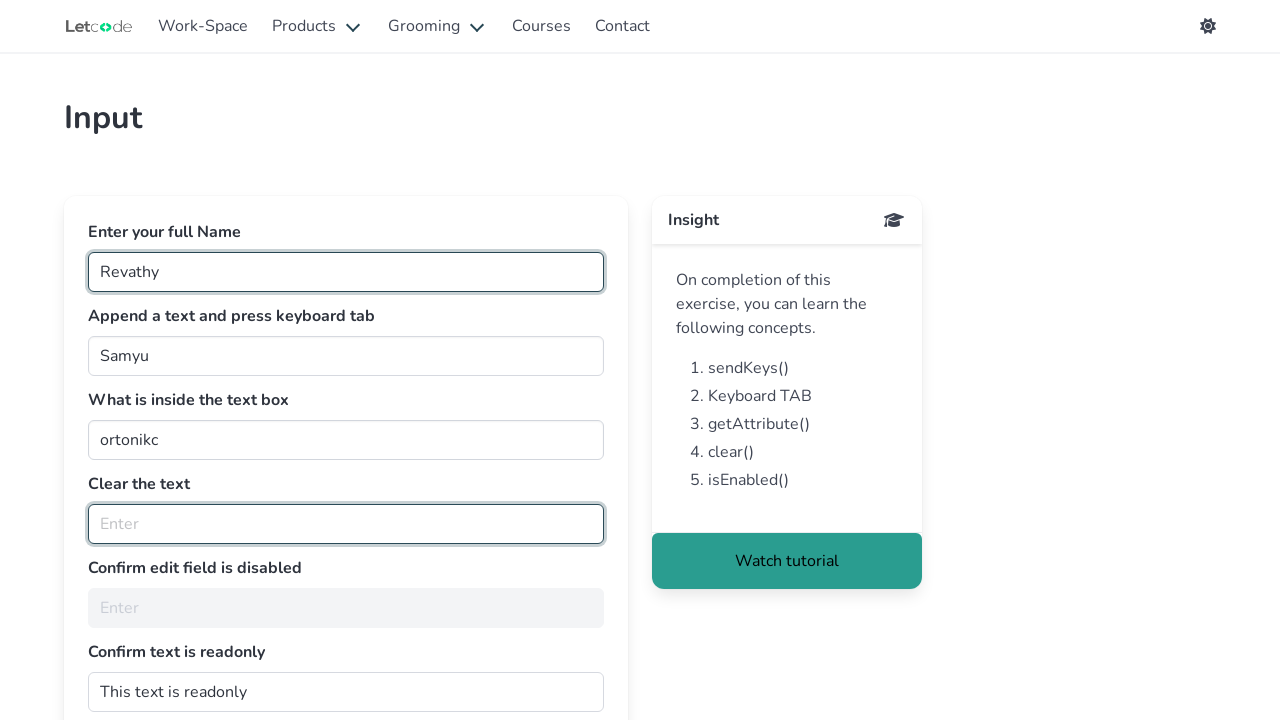

Retrieved readonly attribute from the dontwrite field
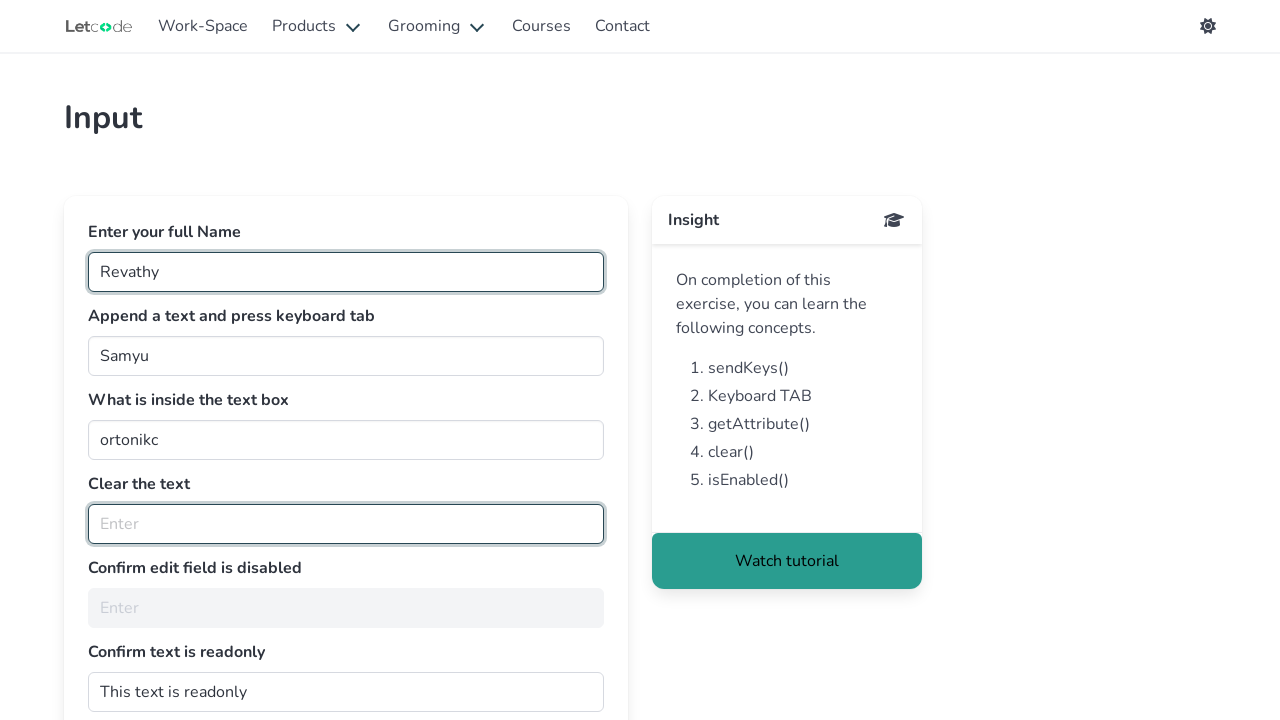

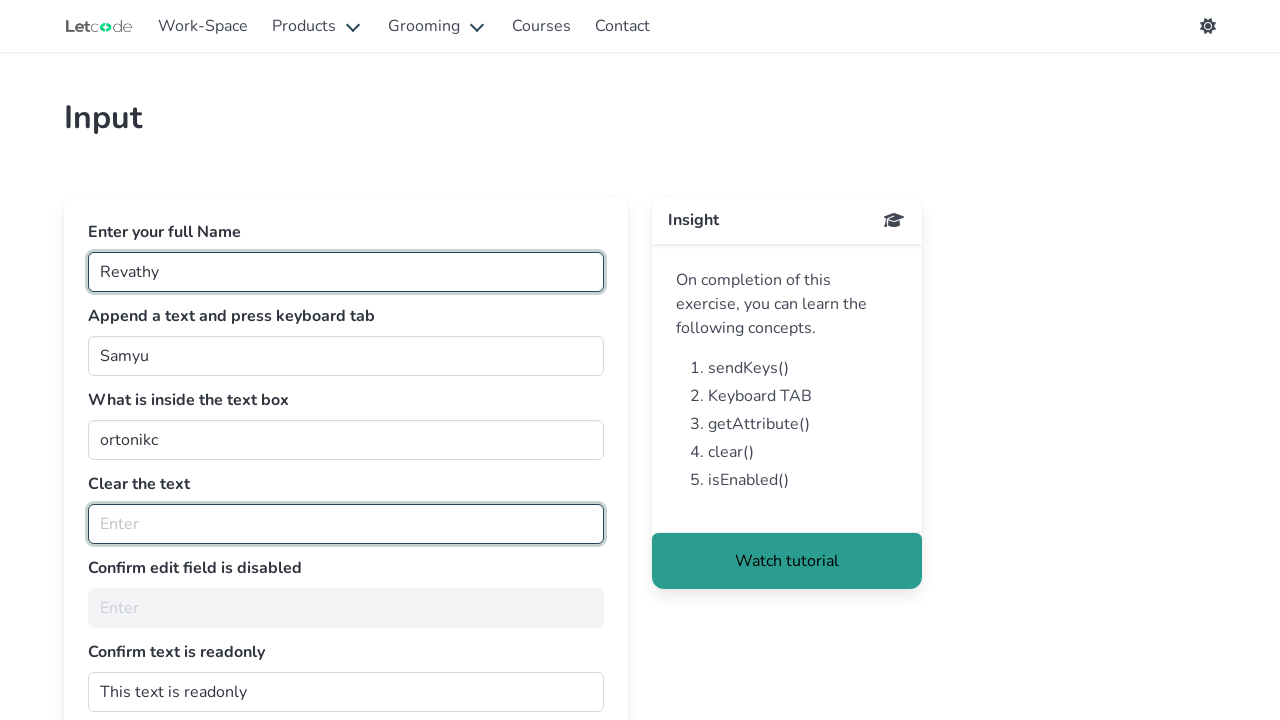